Tests the search functionality on the LambdaTest e-commerce playground by entering a search keyword and clicking the search button

Starting URL: https://ecommerce-playground.lambdatest.io/

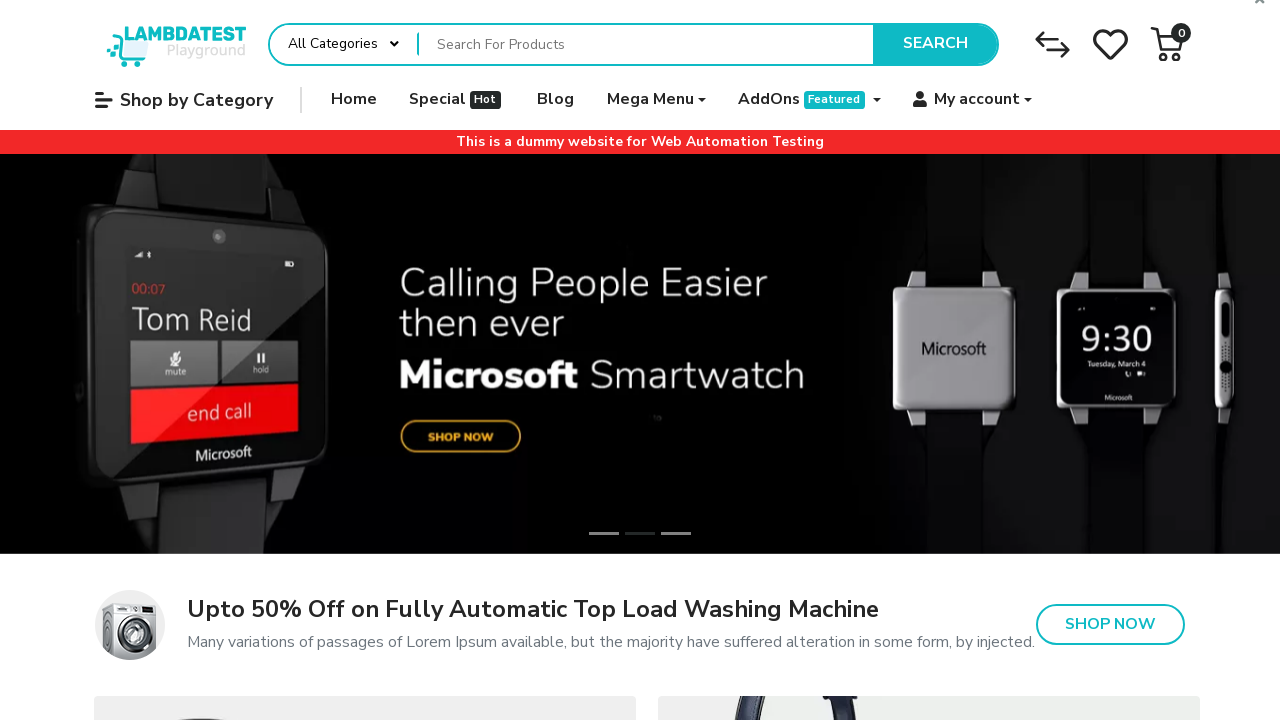

Filled search field with 'laptop' keyword on //div[@id='entry_217822']//input[@placeholder='Search For Products']
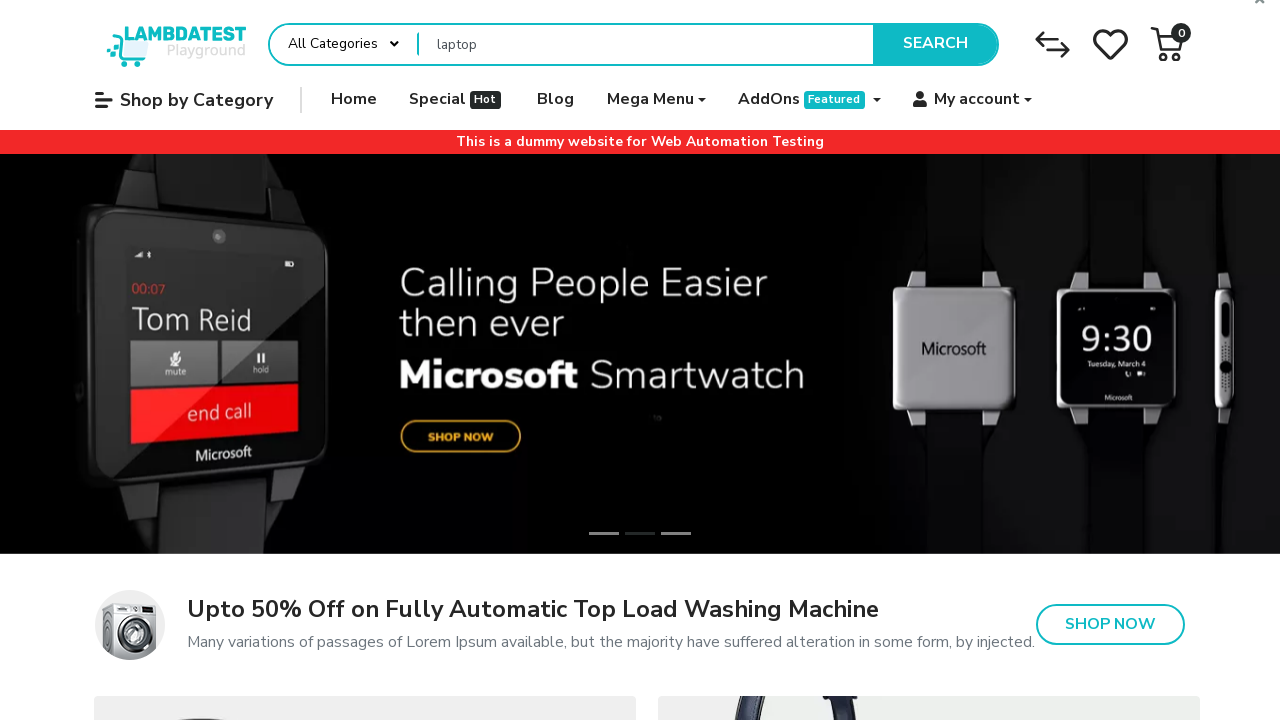

Clicked search button to perform product search at (935, 44) on xpath=//button[normalize-space()='Search']
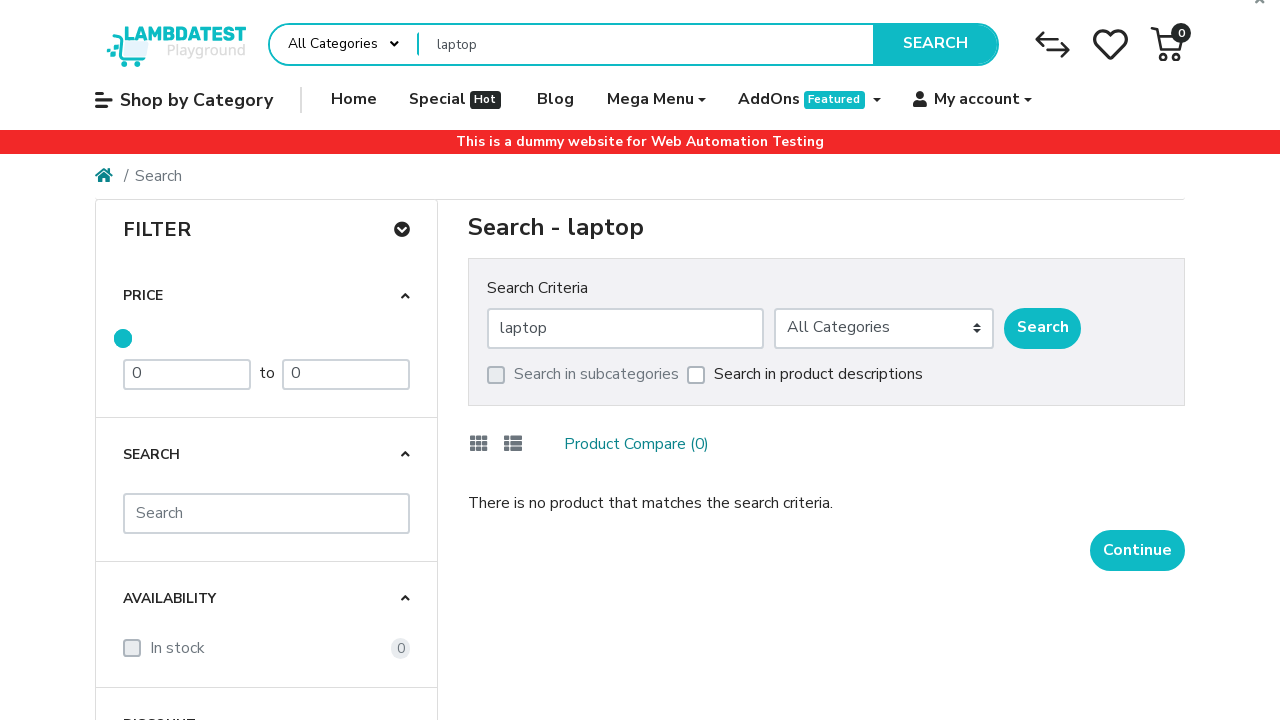

Search results page loaded successfully
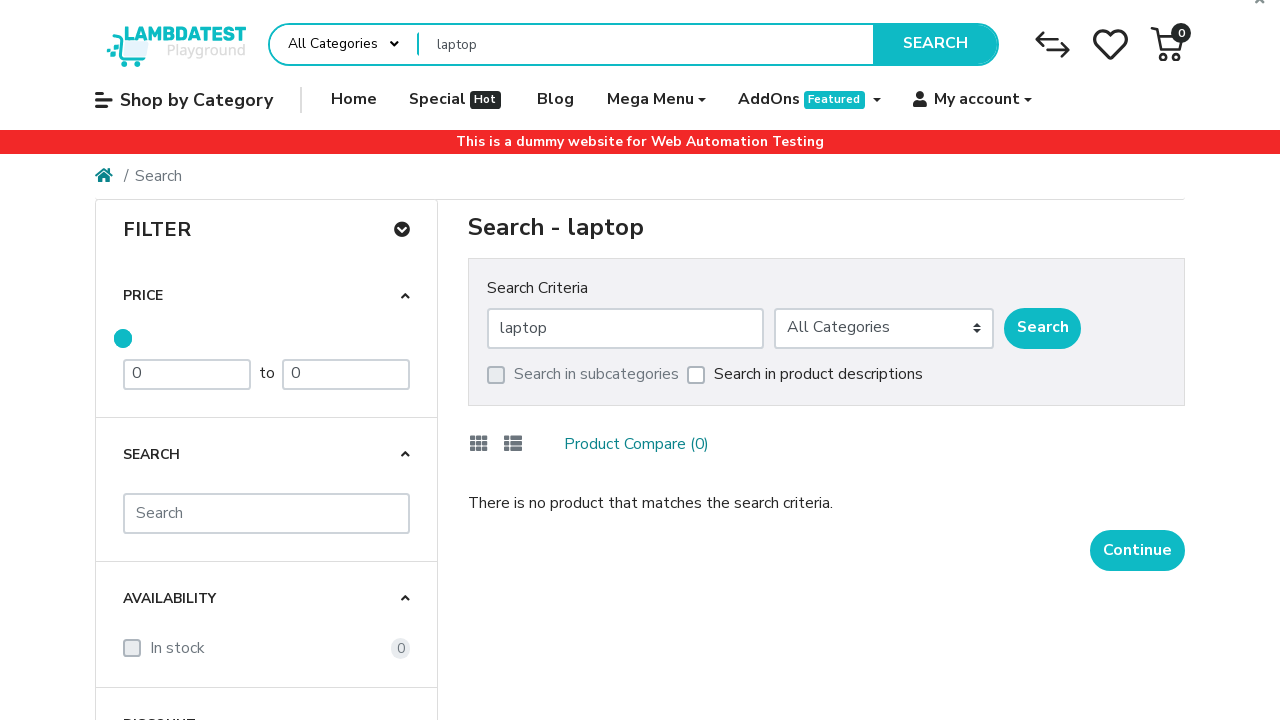

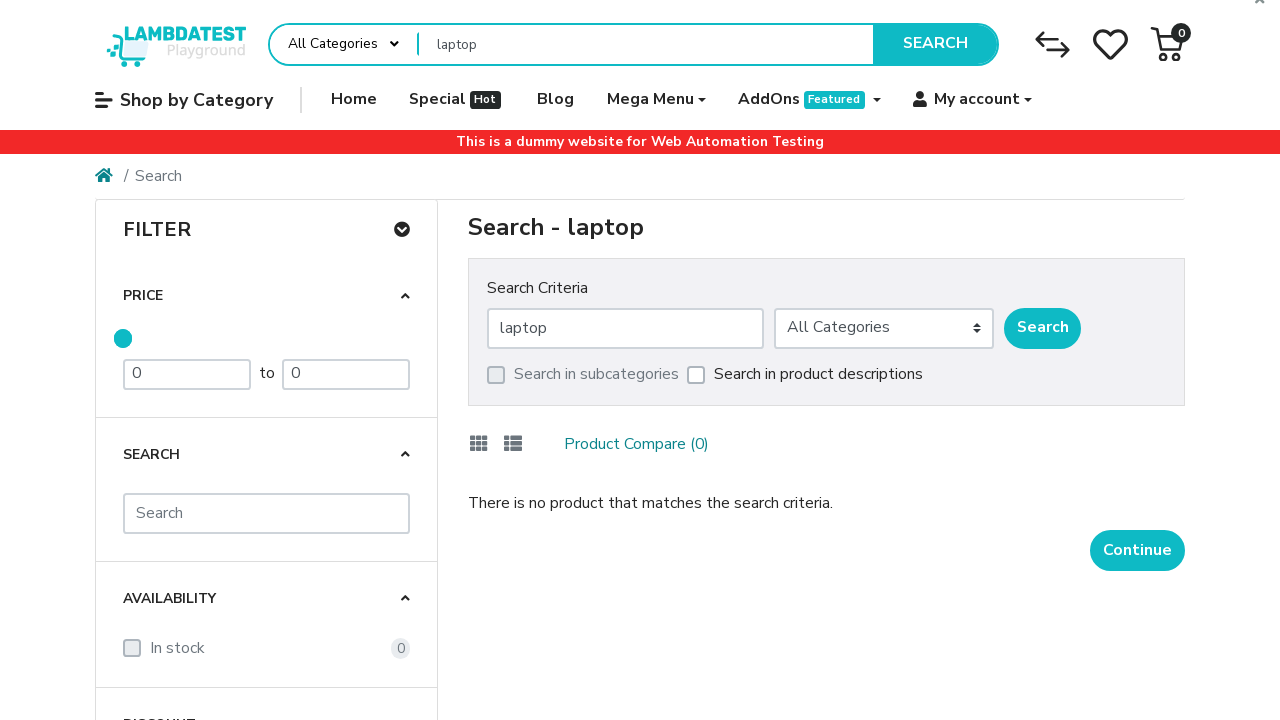